Navigates through a JavaScript-rendered quotes website, extracts quotes from the first page, then navigates to the next page and extracts quotes from there as well

Starting URL: http://quotes.toscrape.com/js/

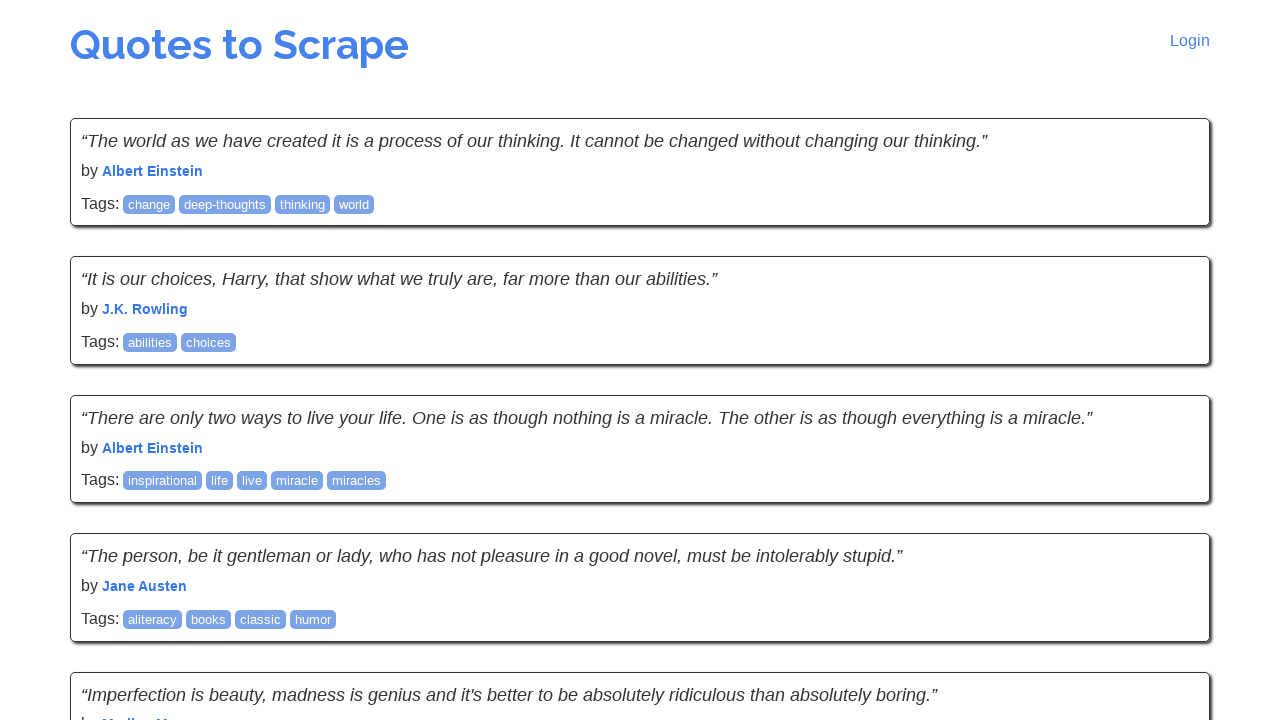

Waited for quotes to load on first page
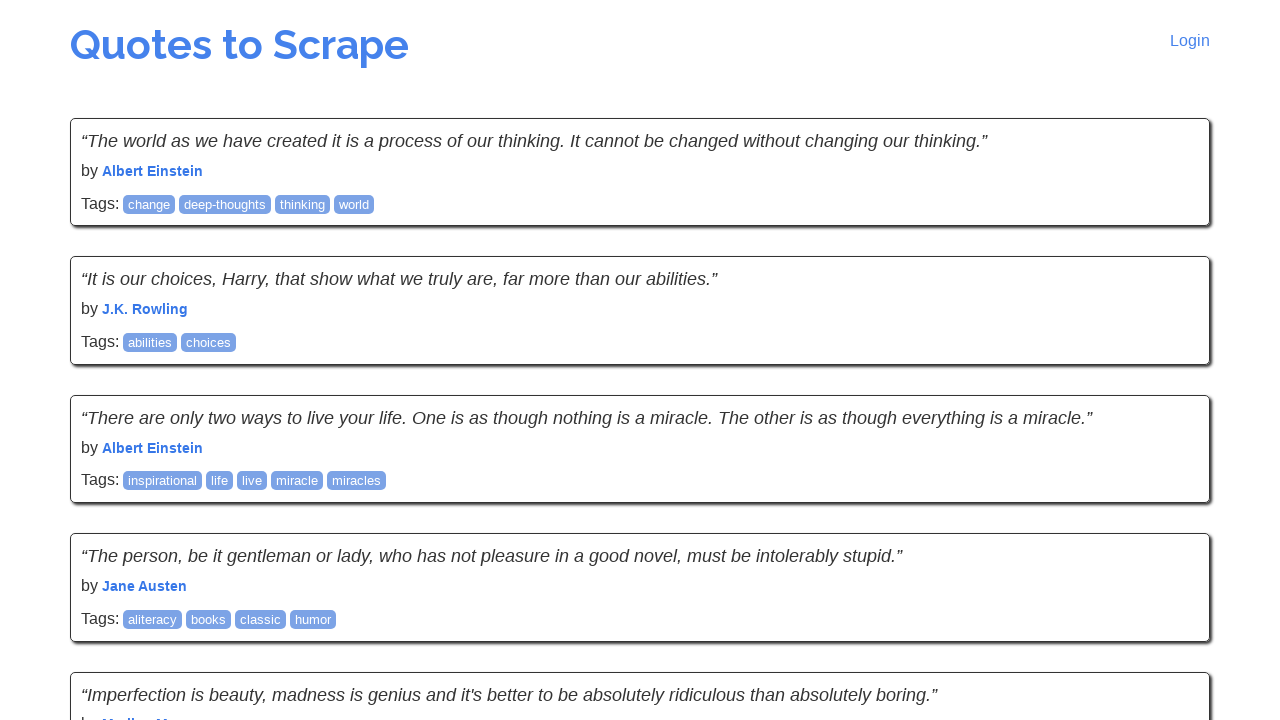

Retrieved all quotes from first page
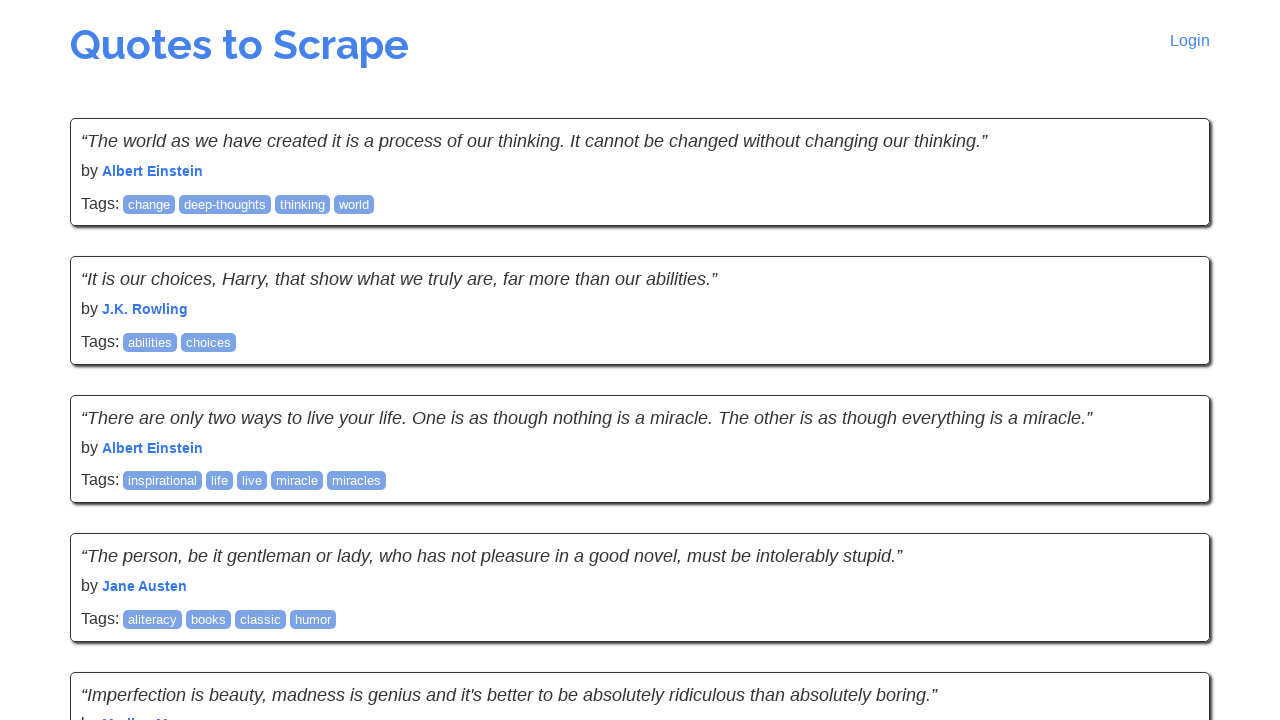

Extracted quote by Albert Einstein from first page
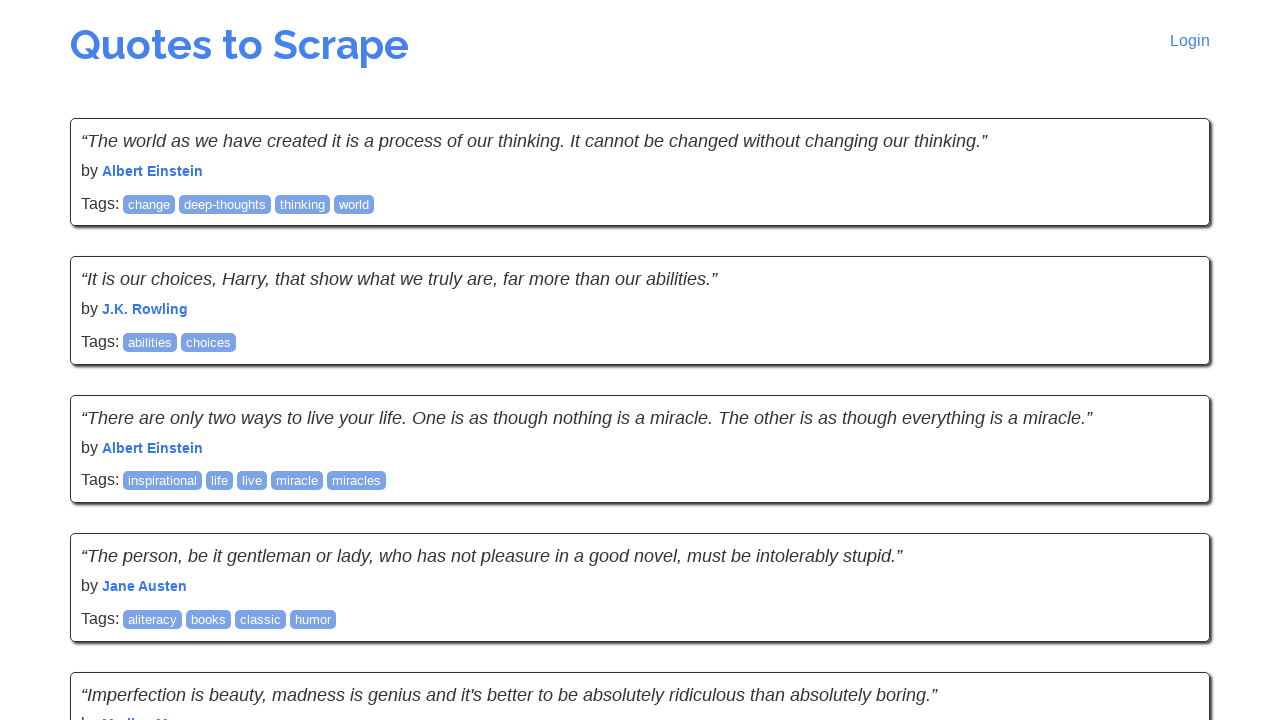

Extracted quote by J.K. Rowling from first page
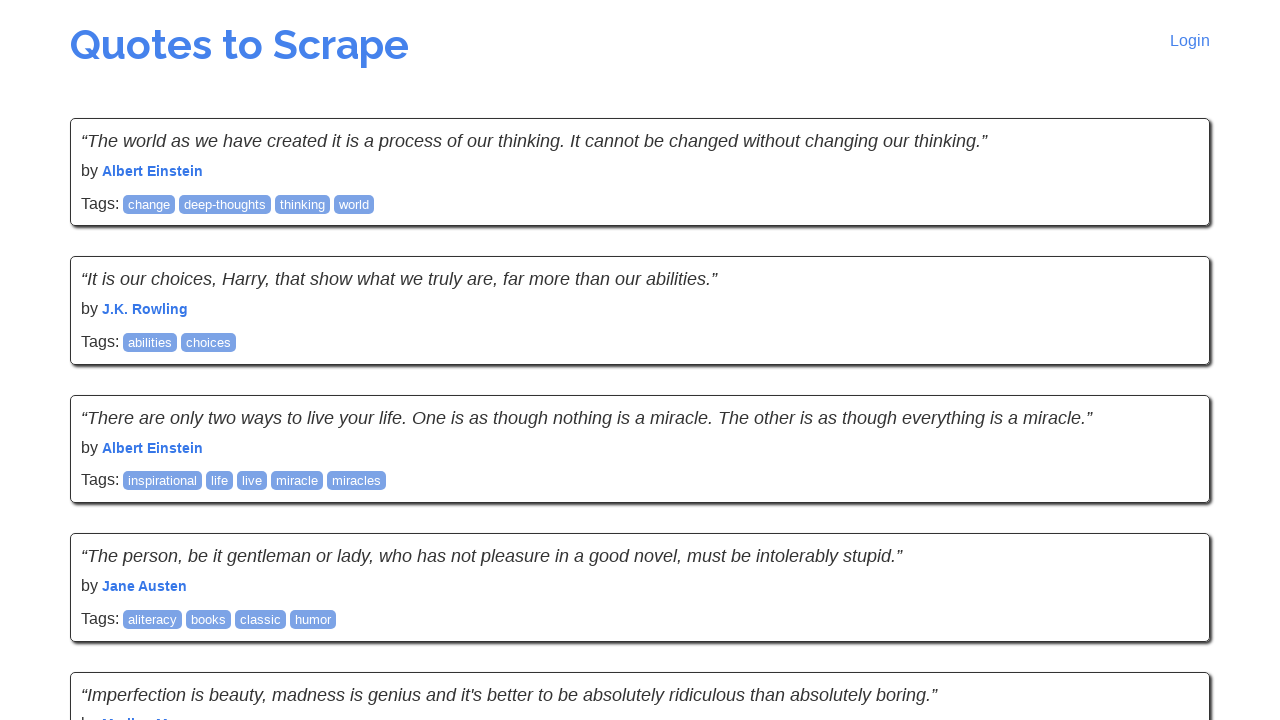

Extracted quote by Albert Einstein from first page
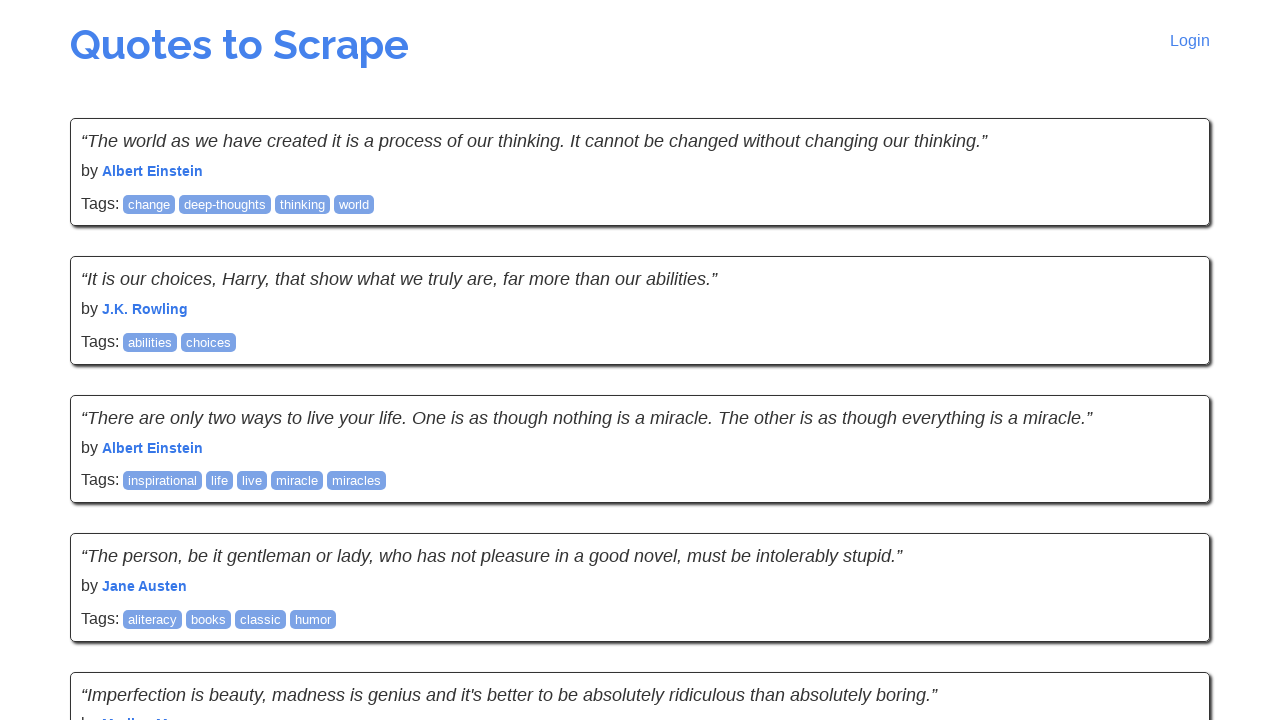

Extracted quote by Jane Austen from first page
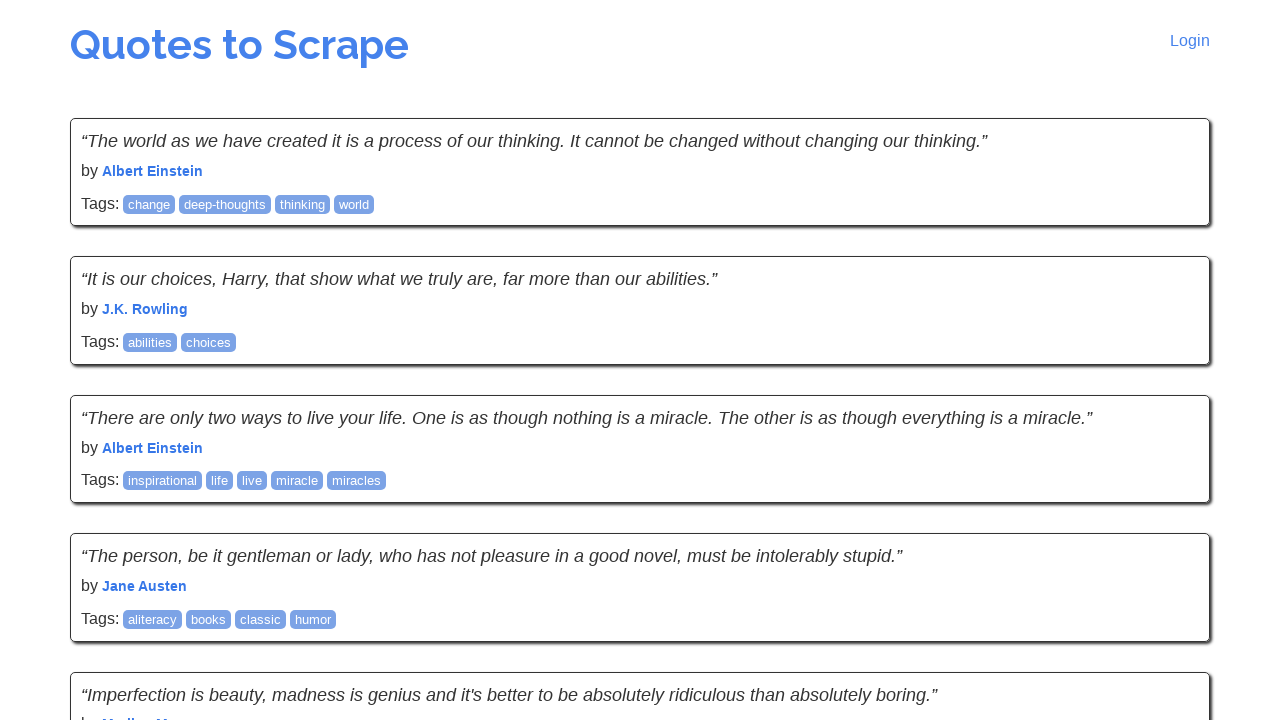

Extracted quote by Marilyn Monroe from first page
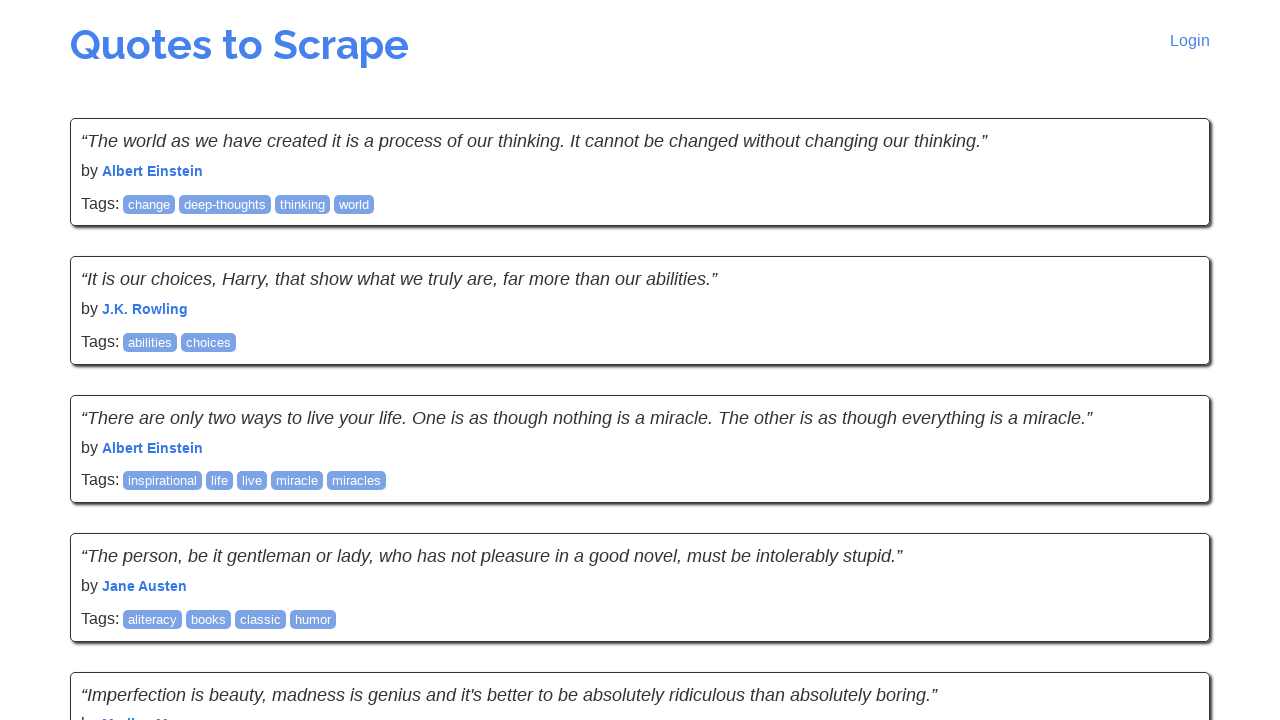

Extracted quote by Albert Einstein from first page
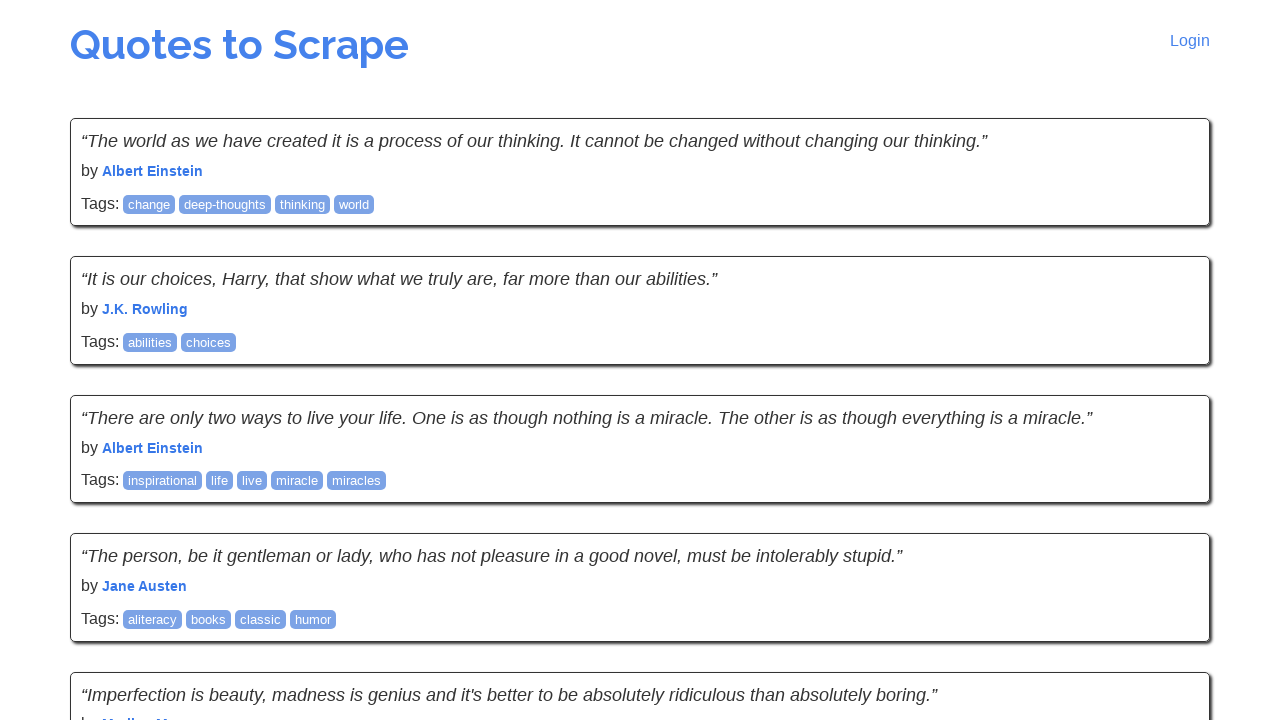

Extracted quote by André Gide from first page
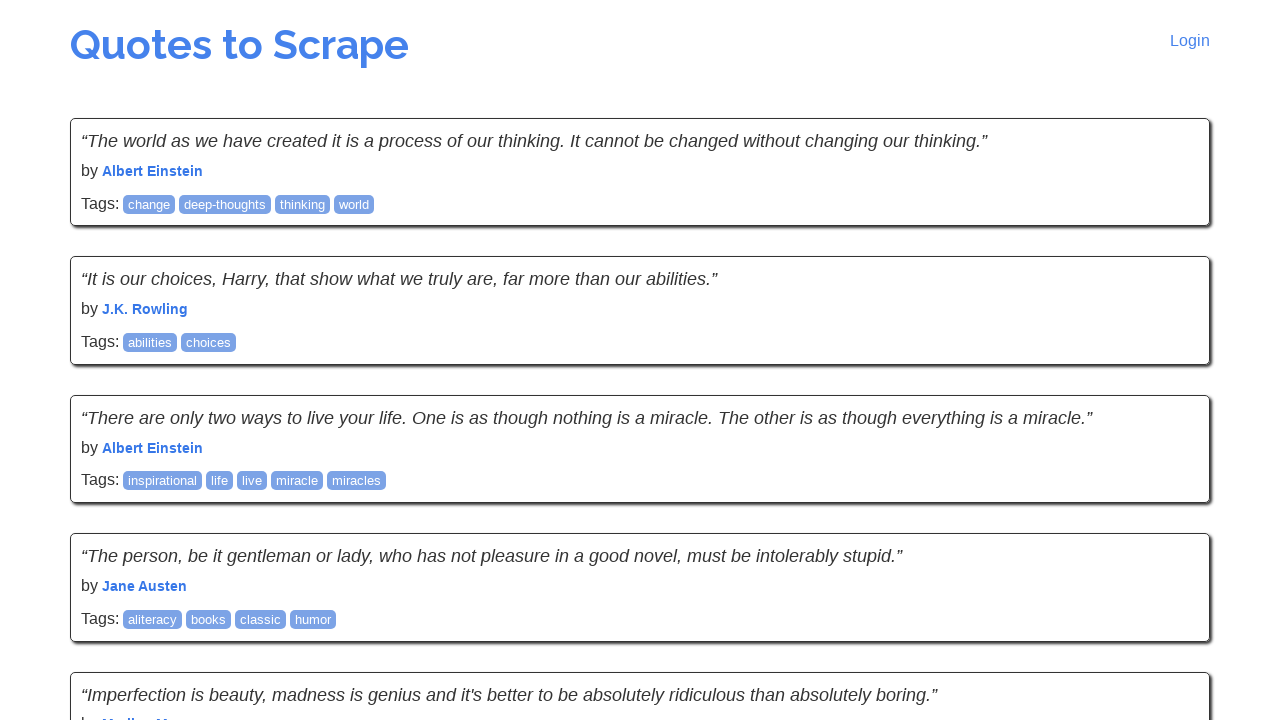

Extracted quote by Thomas A. Edison from first page
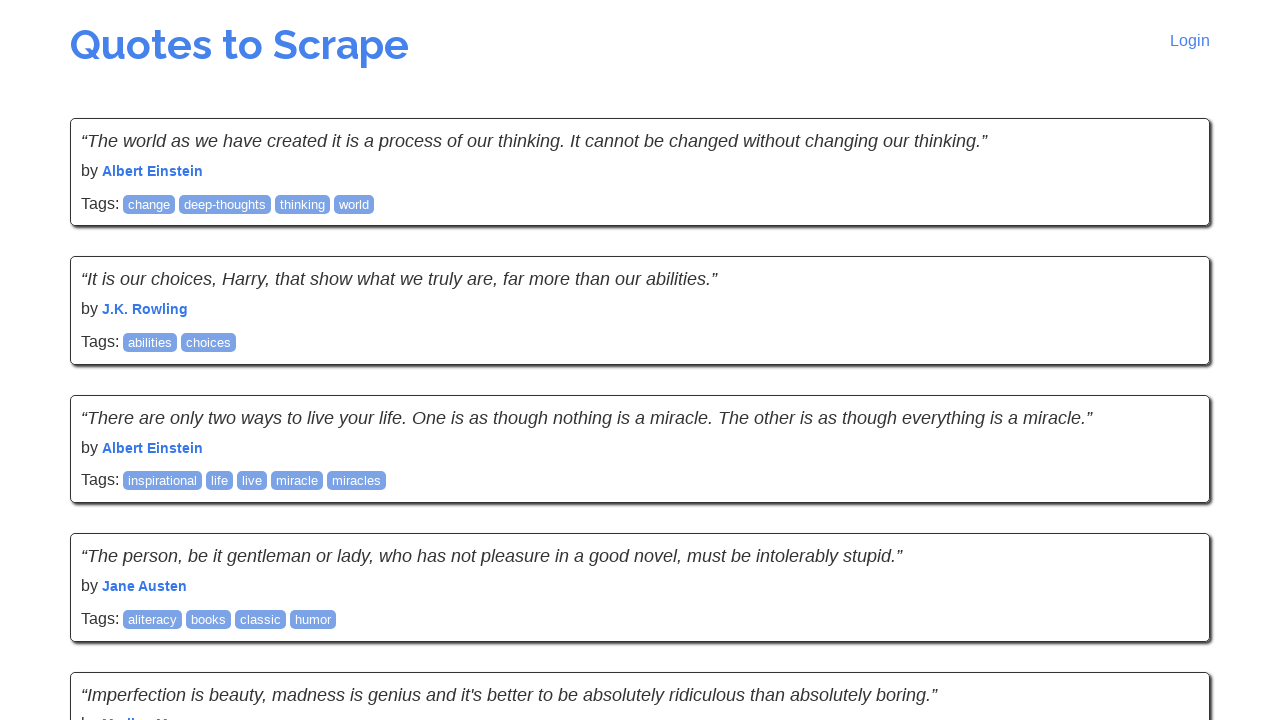

Extracted quote by Eleanor Roosevelt from first page
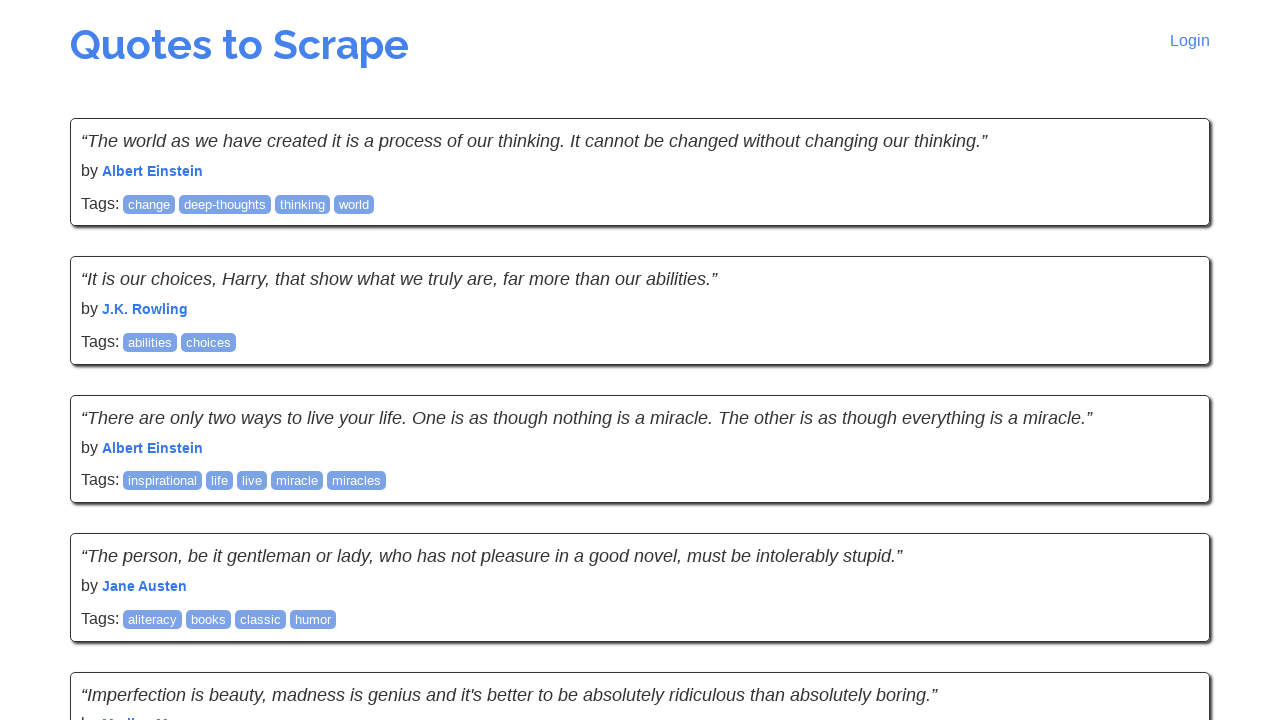

Extracted quote by Steve Martin from first page
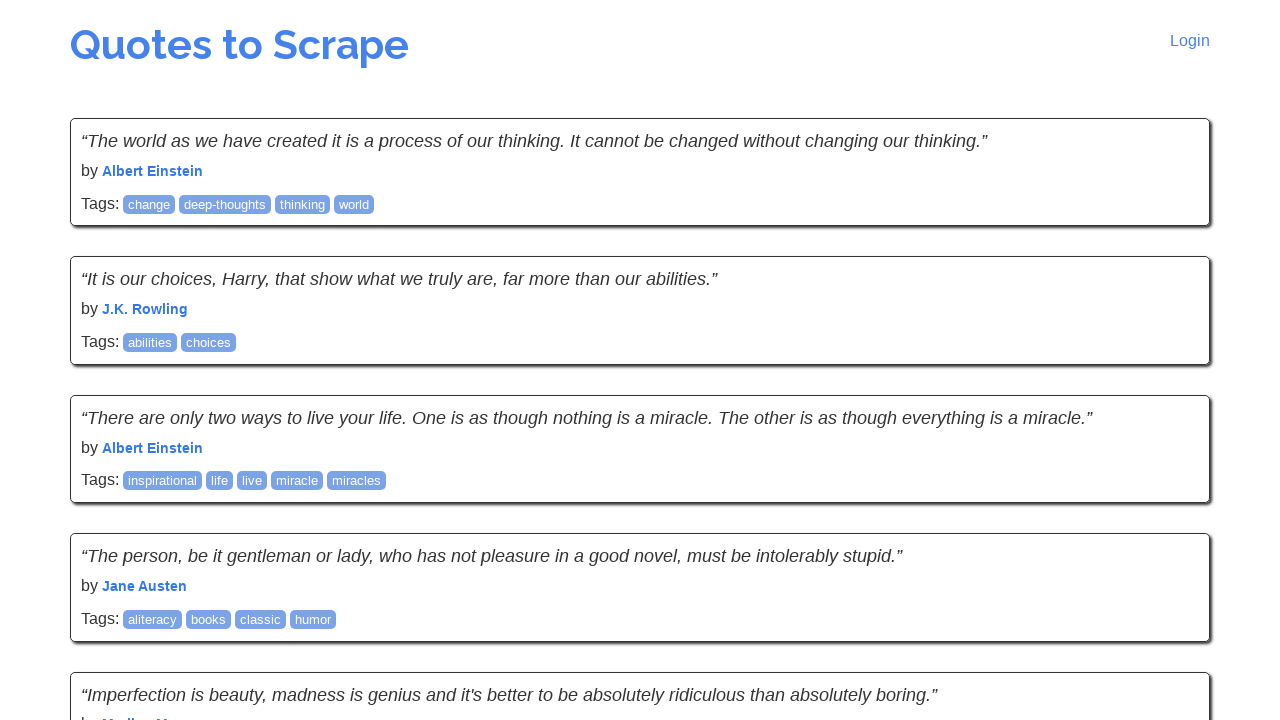

Clicked next page button to navigate to page 2
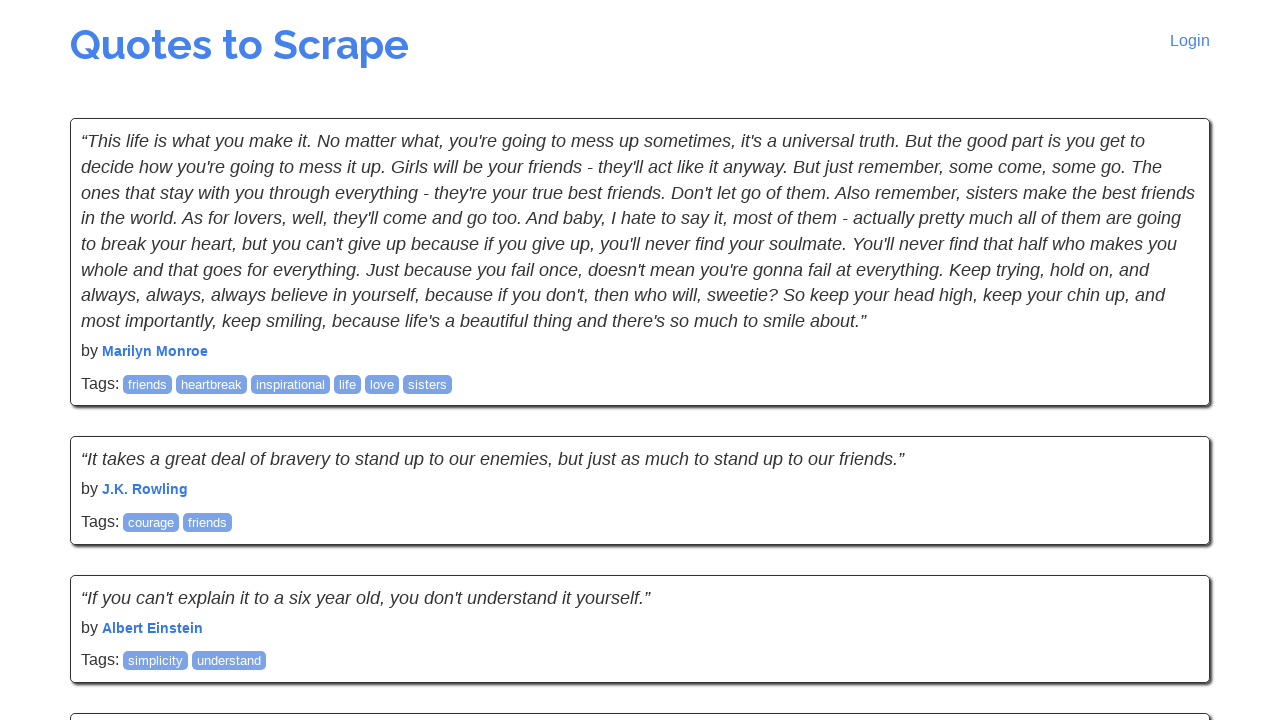

Waited for quotes to load on second page
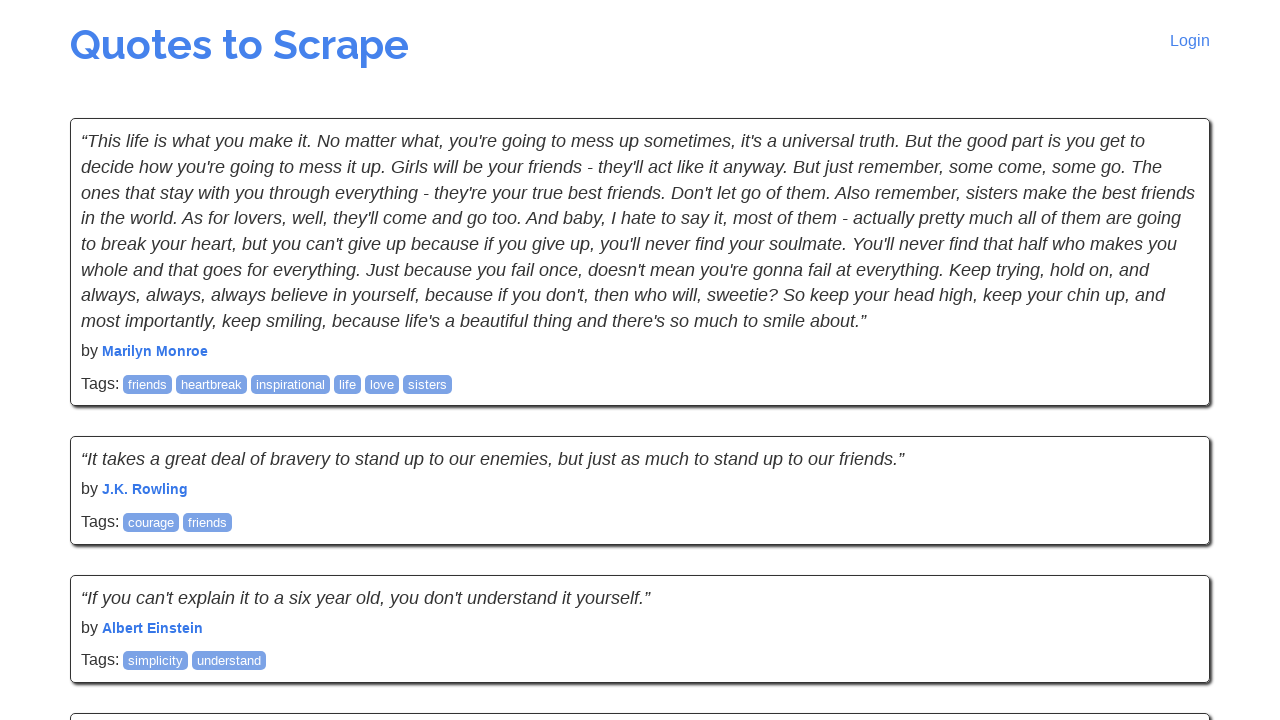

Retrieved all quotes from second page
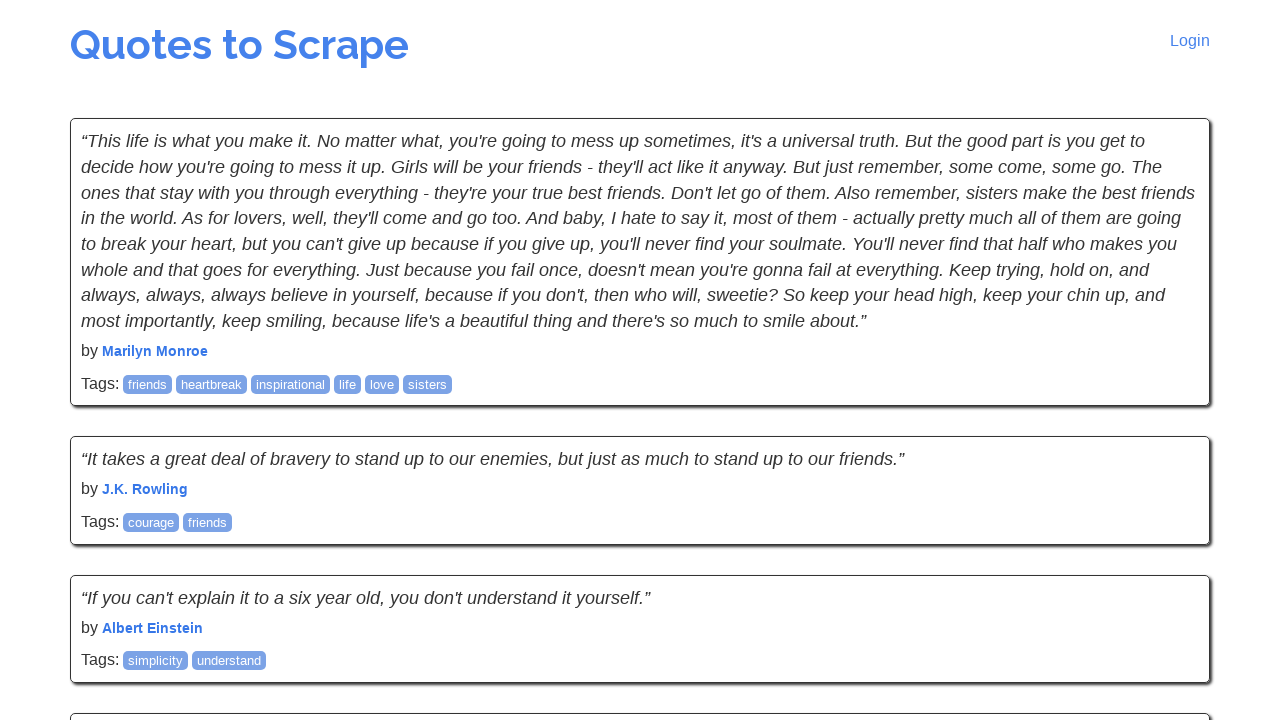

Extracted quote by Marilyn Monroe from second page
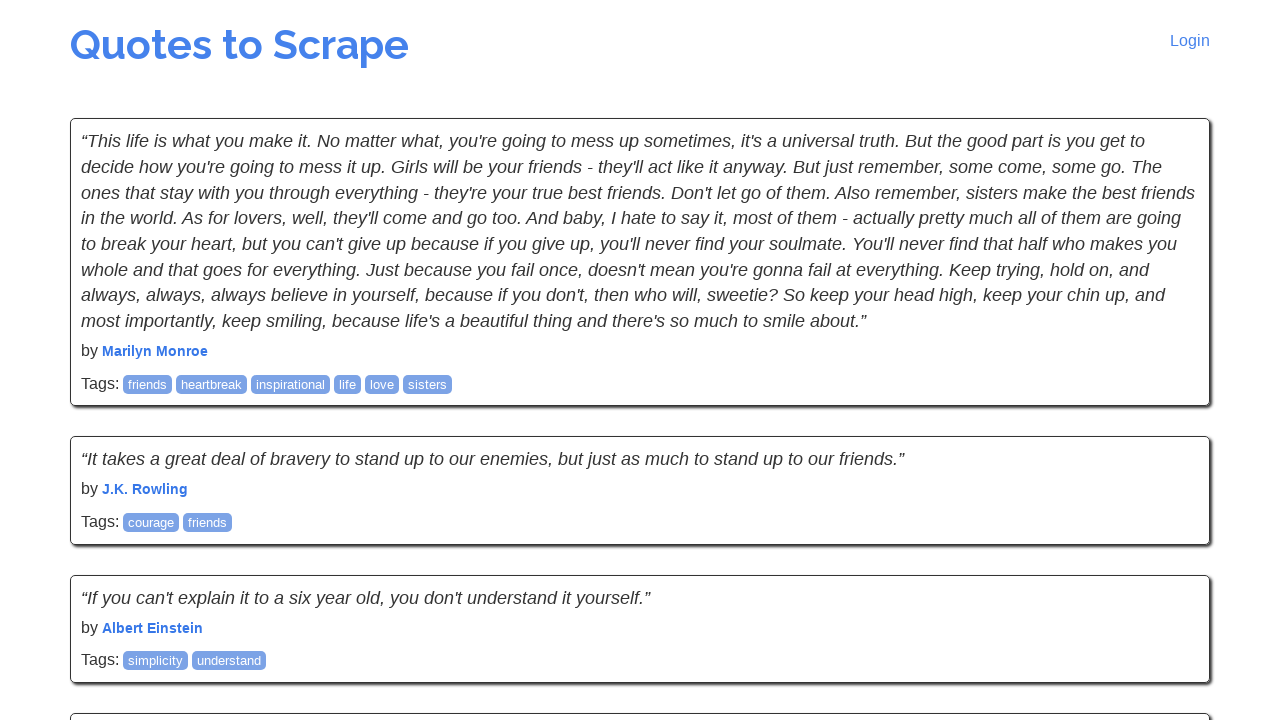

Extracted quote by J.K. Rowling from second page
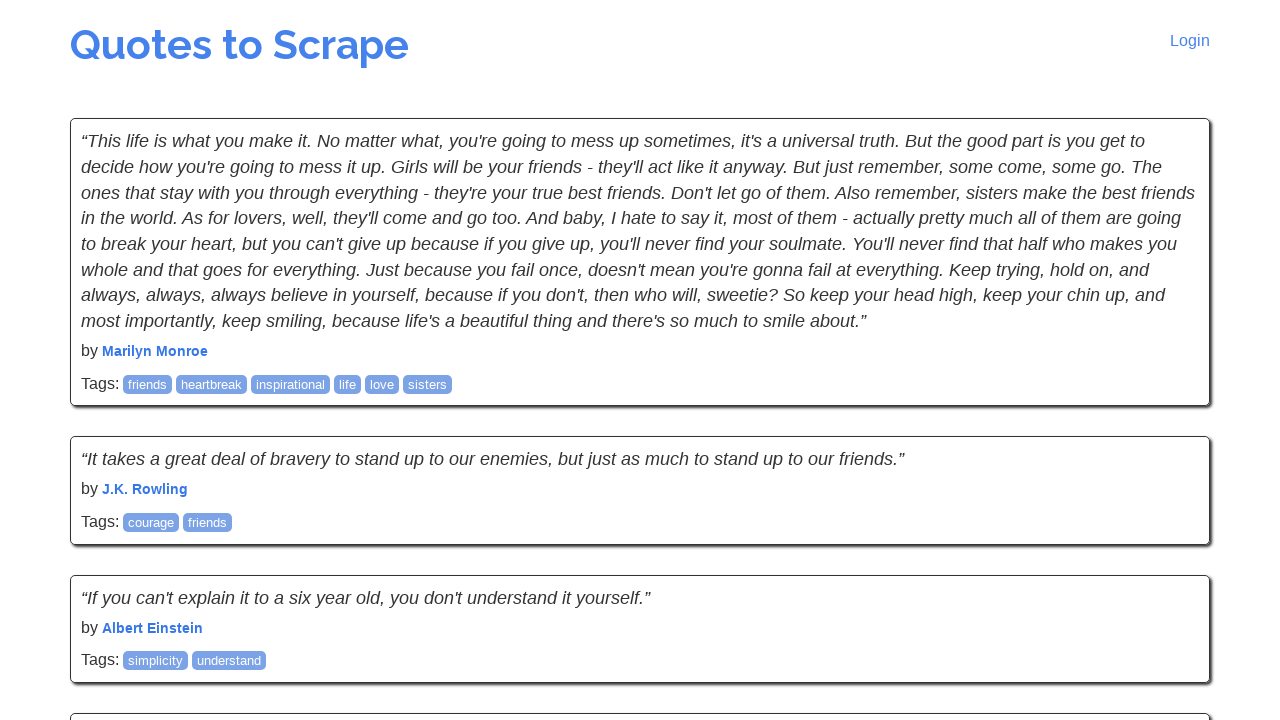

Extracted quote by Albert Einstein from second page
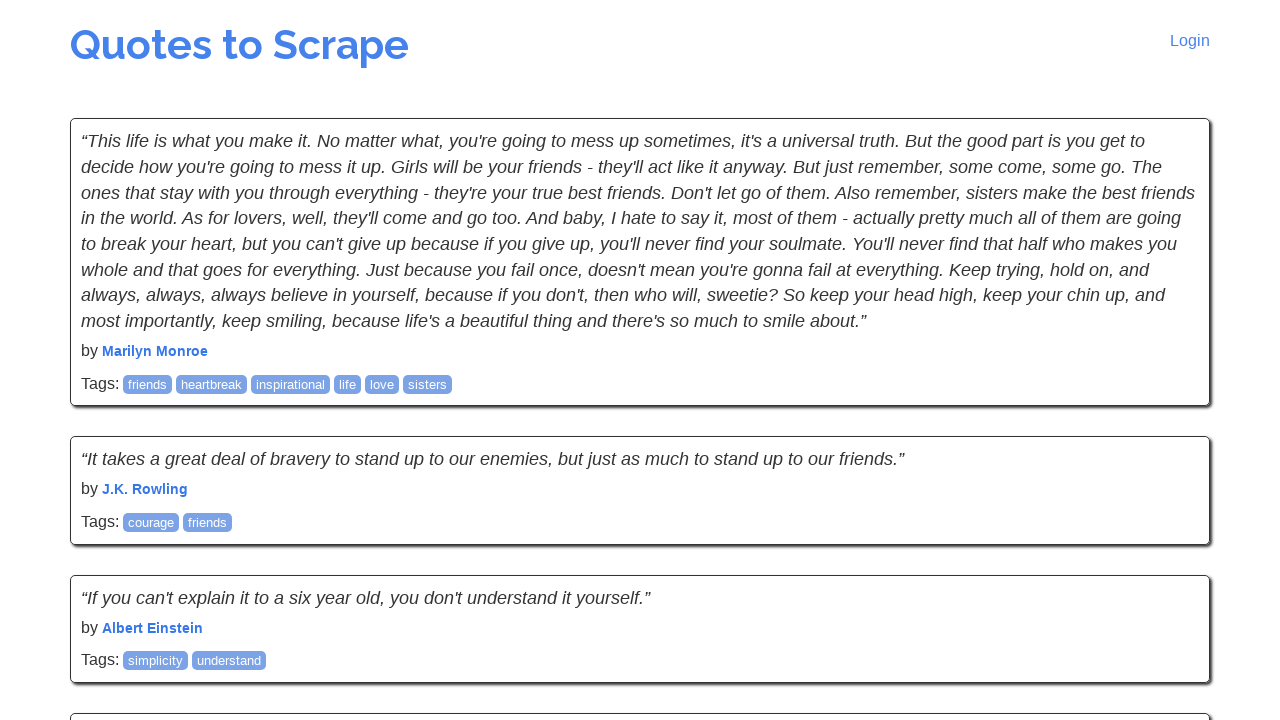

Extracted quote by Bob Marley from second page
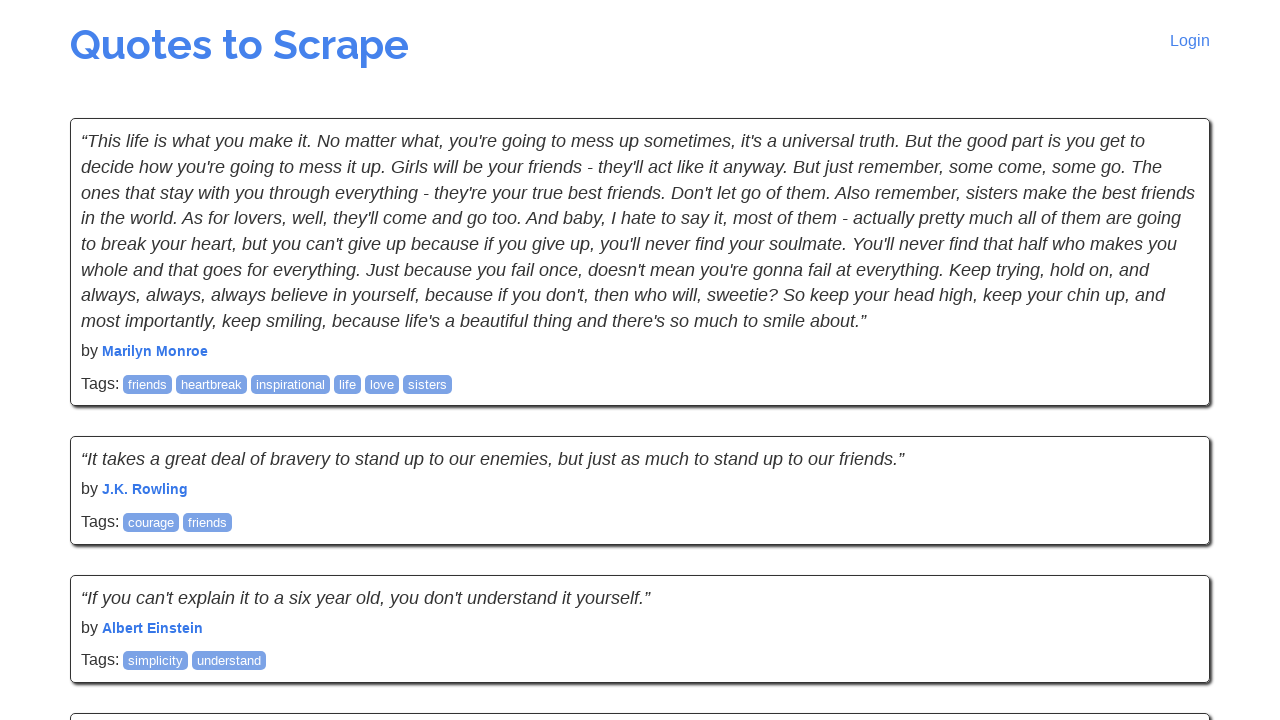

Extracted quote by Dr. Seuss from second page
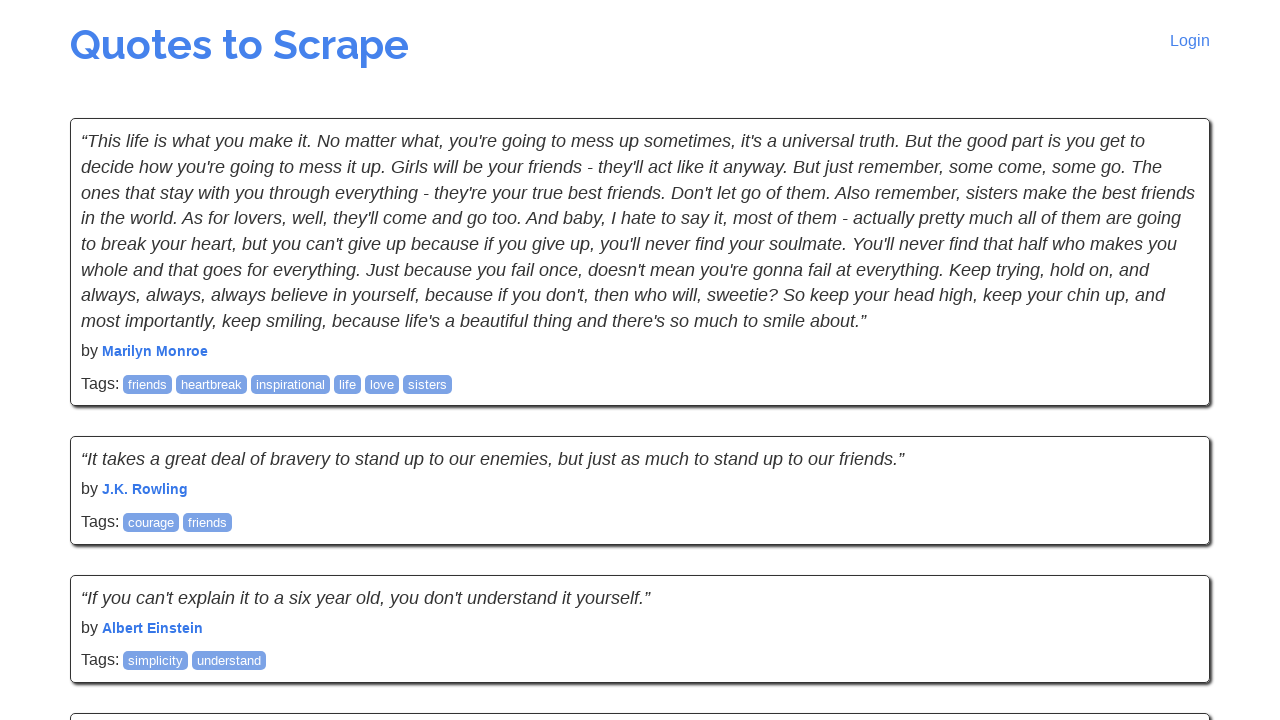

Extracted quote by Douglas Adams from second page
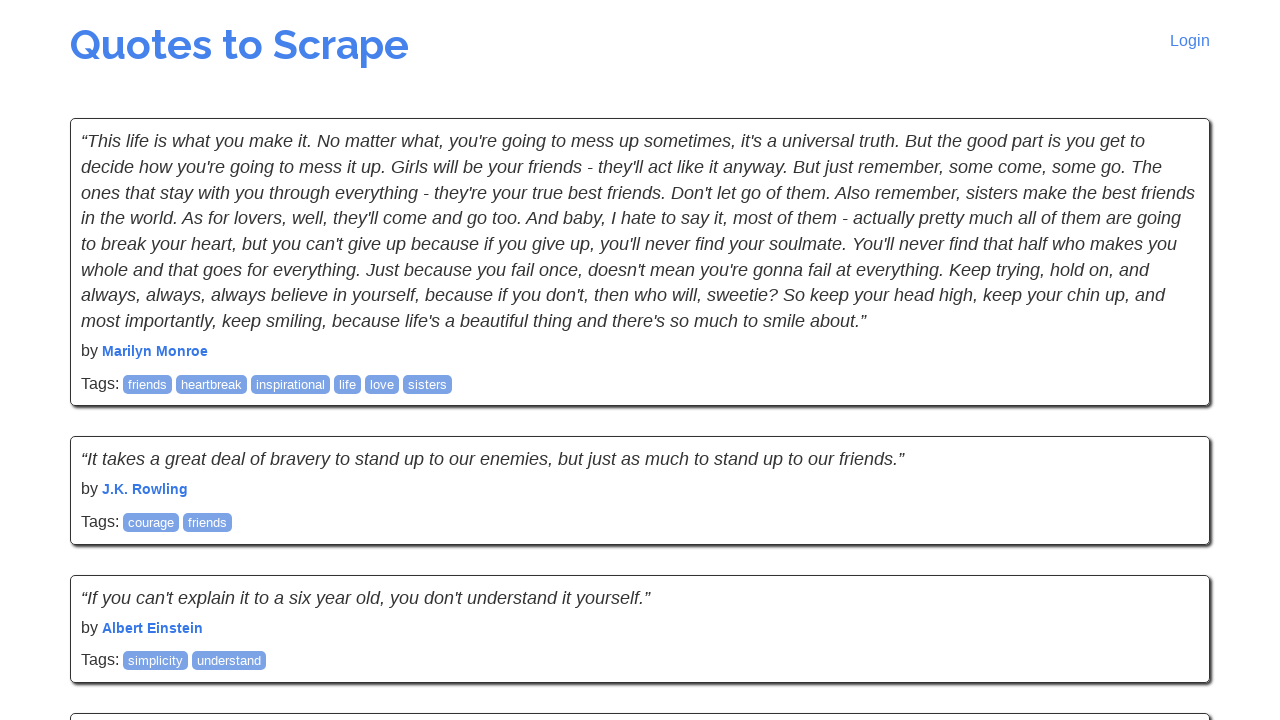

Extracted quote by Elie Wiesel from second page
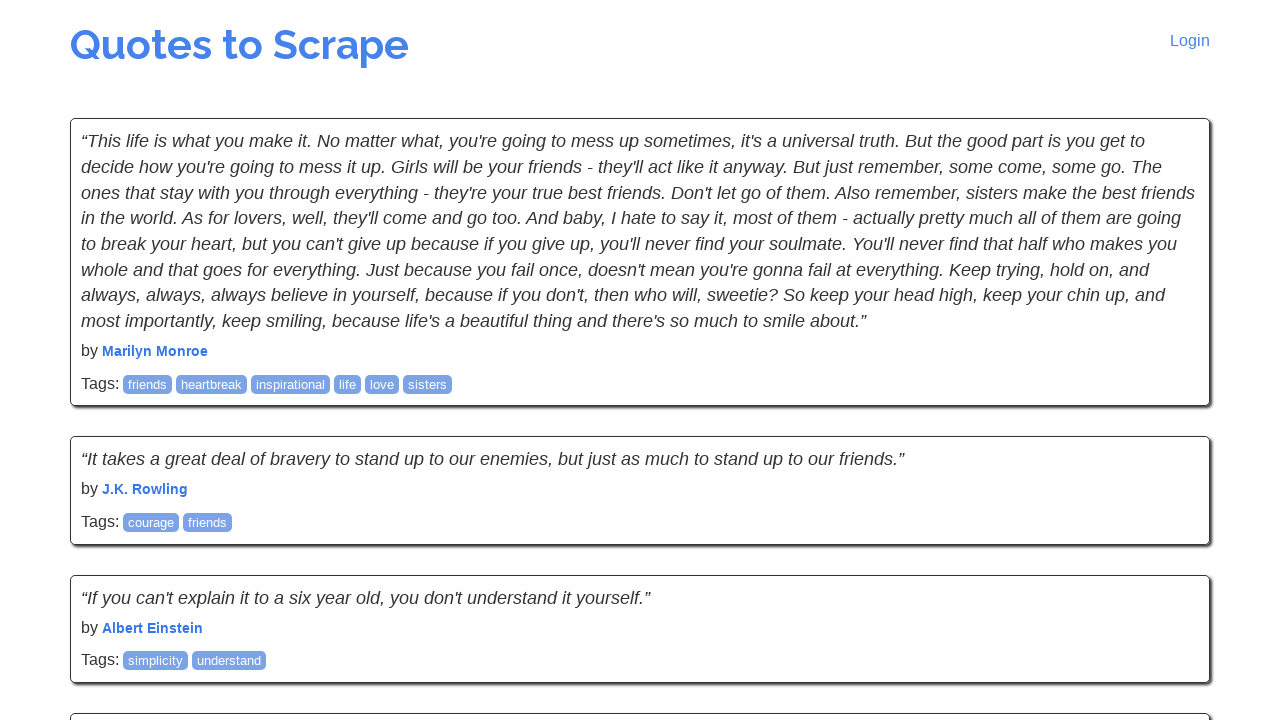

Extracted quote by Friedrich Nietzsche from second page
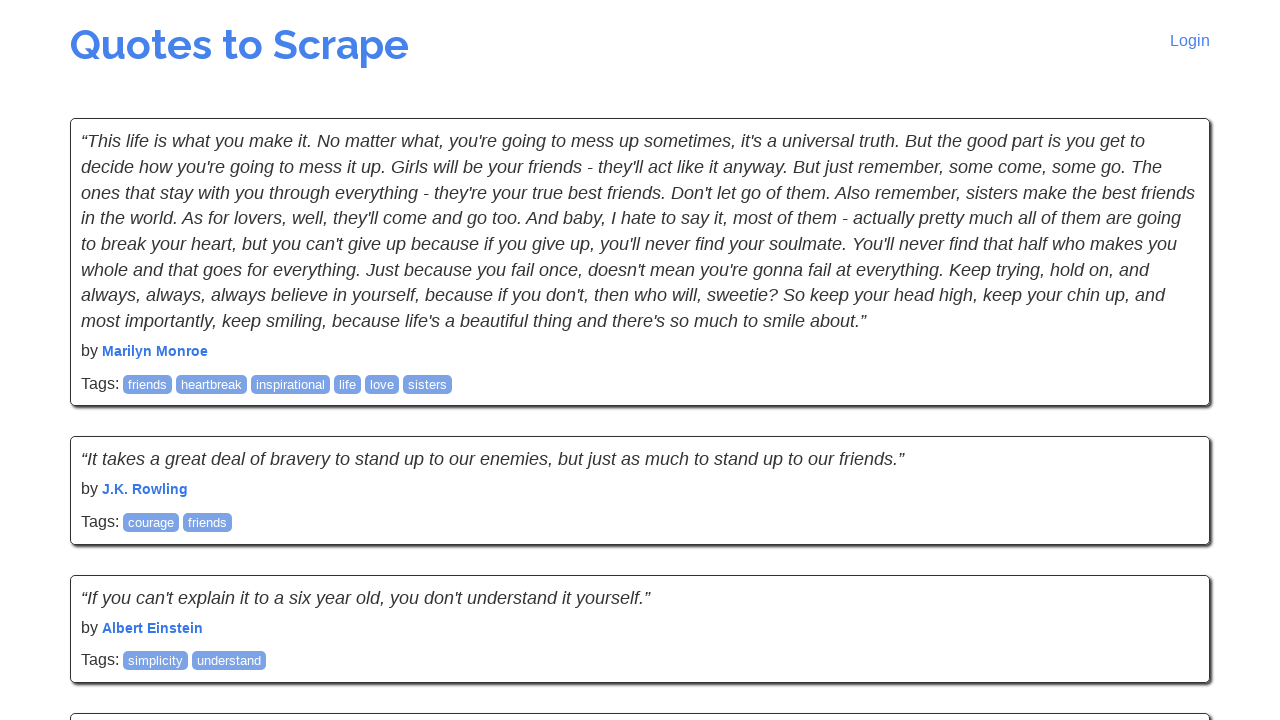

Extracted quote by Mark Twain from second page
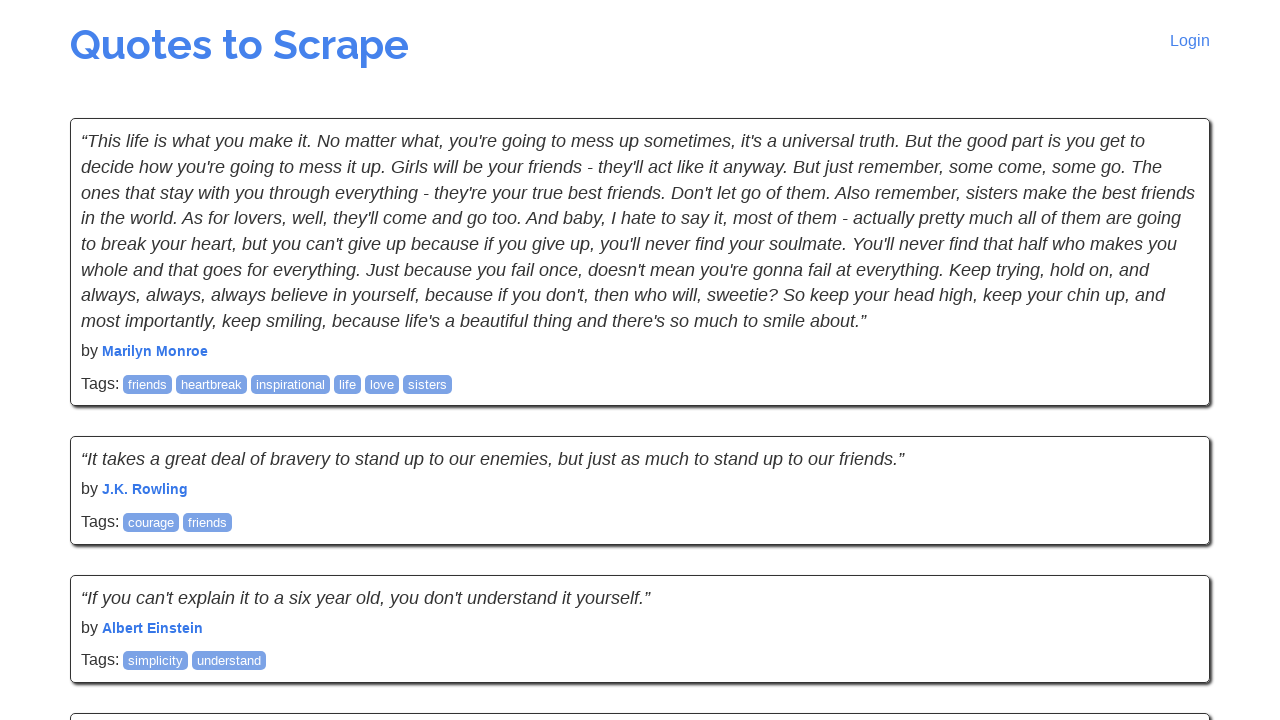

Extracted quote by Allen Saunders from second page
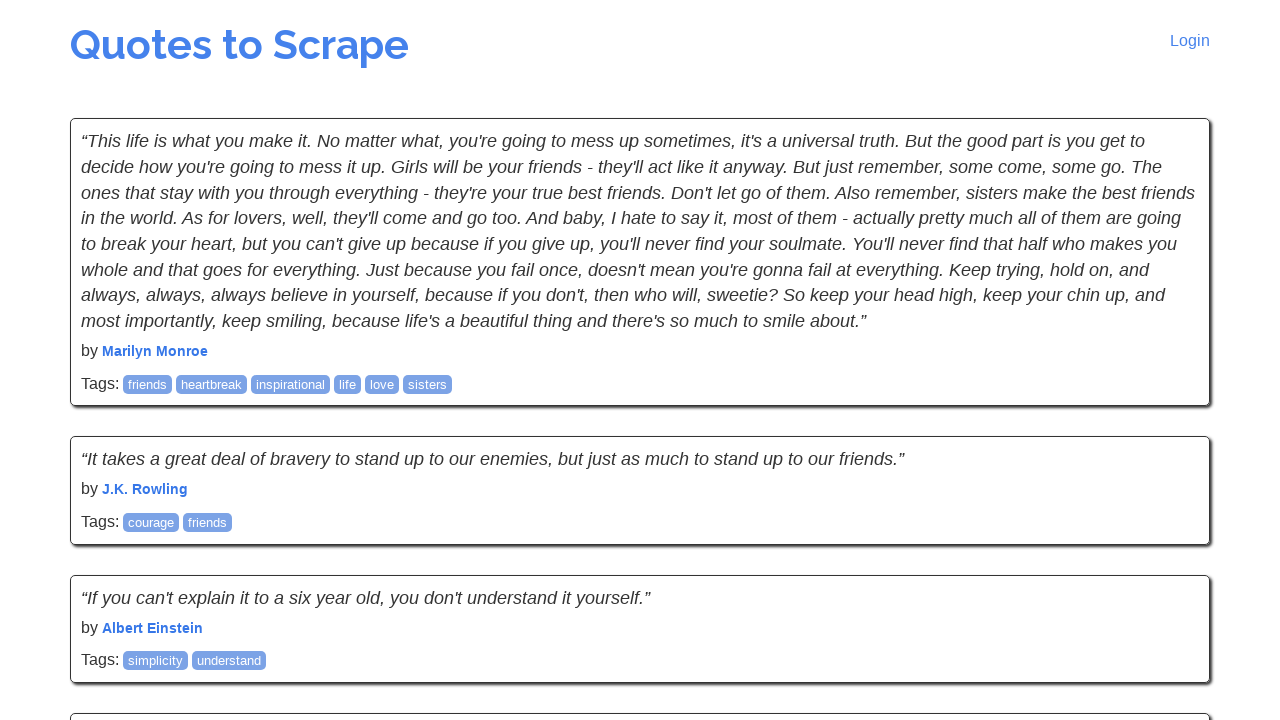

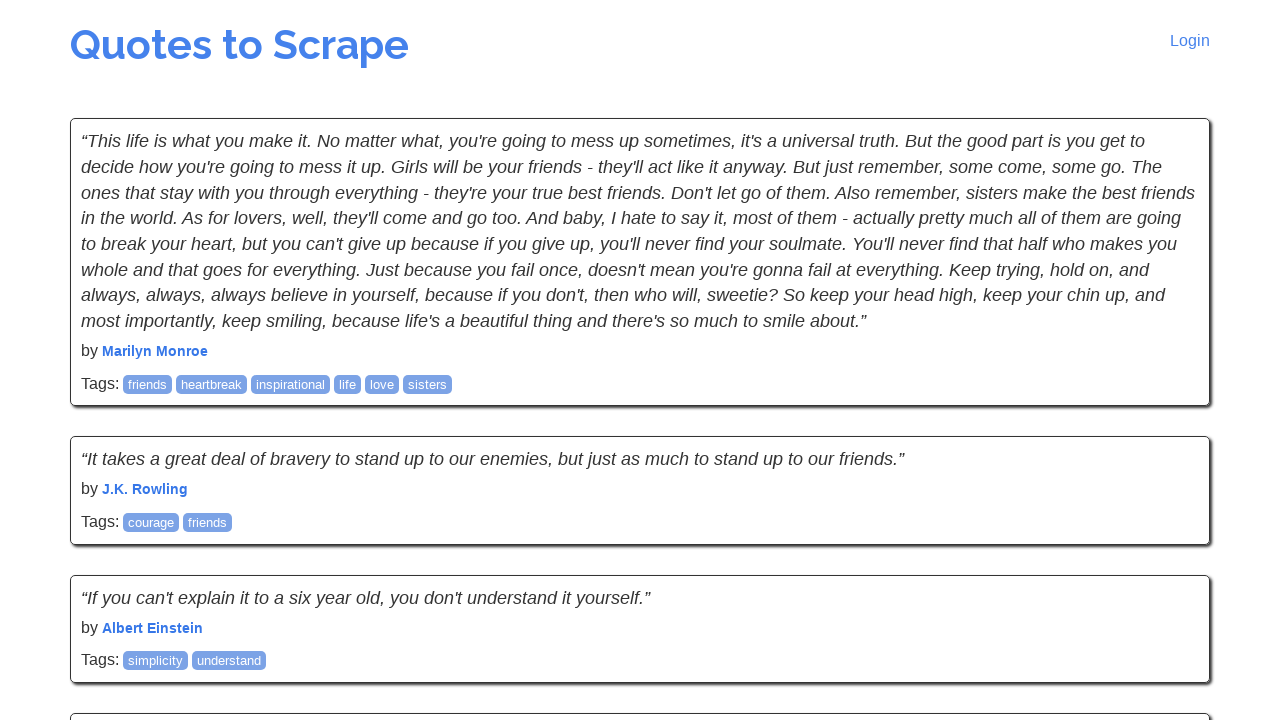